Tests a slow calculator by setting a delay, performing addition (7+8), and verifying the result after waiting

Starting URL: https://bonigarcia.dev/selenium-webdriver-java/slow-calculator.html

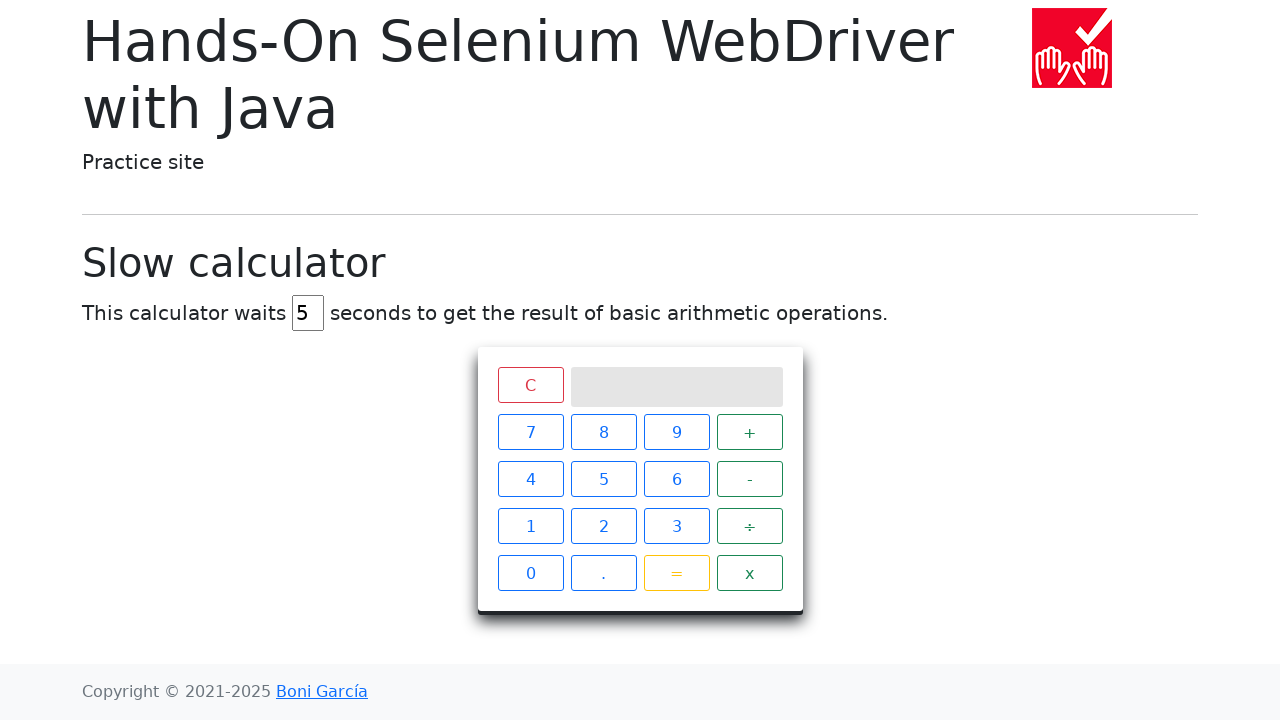

Navigated to slow calculator page
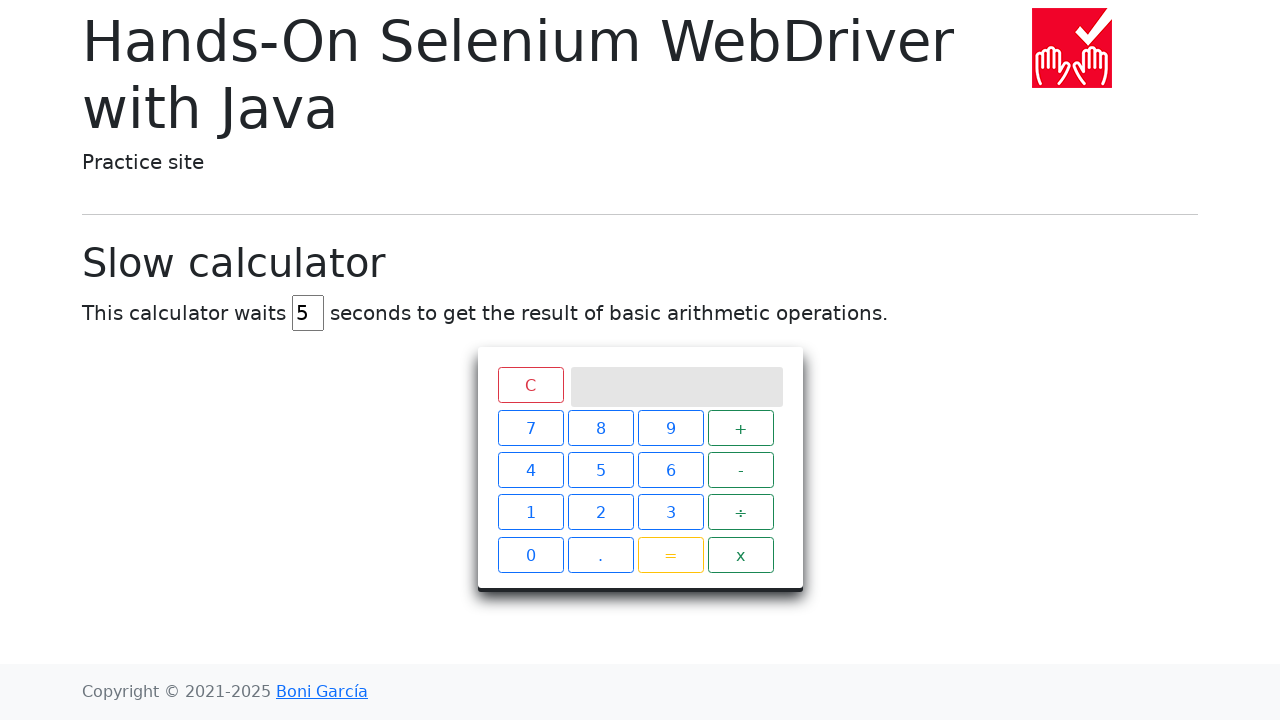

Cleared the delay input field on #delay
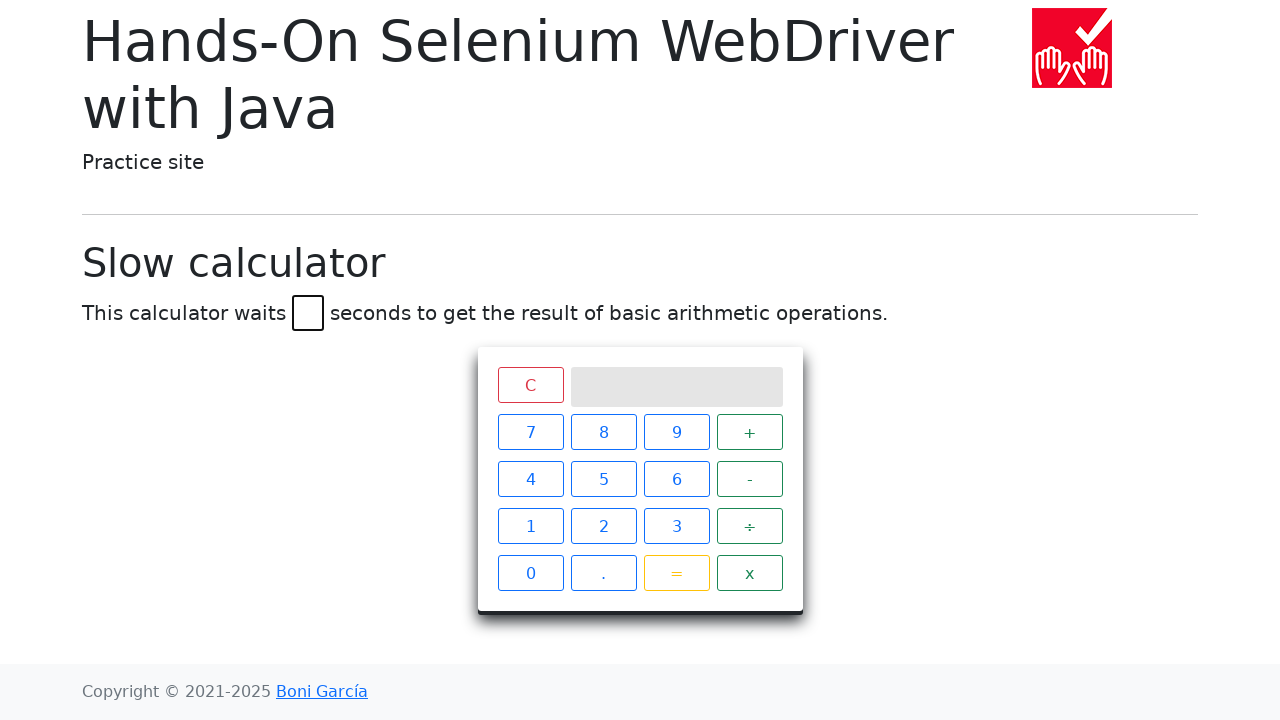

Set delay value to 45 seconds on #delay
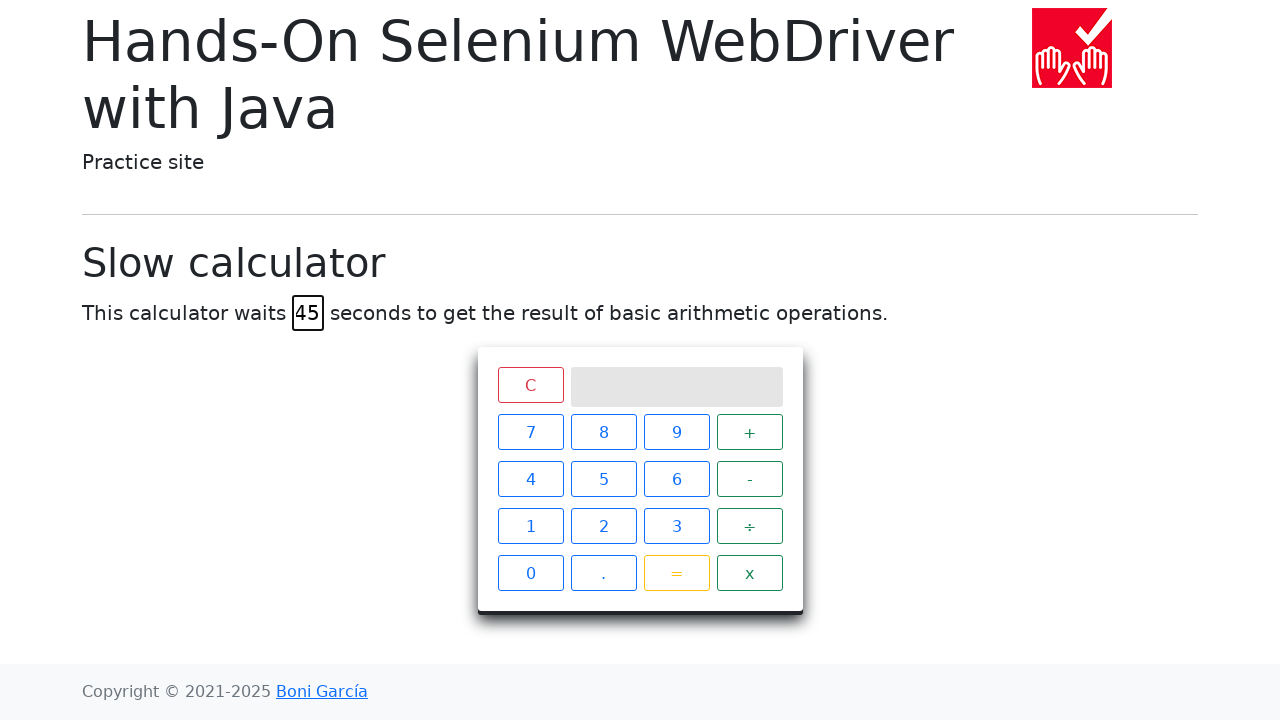

Clicked calculator button '7' at (530, 432) on xpath=//span[text() = '7']
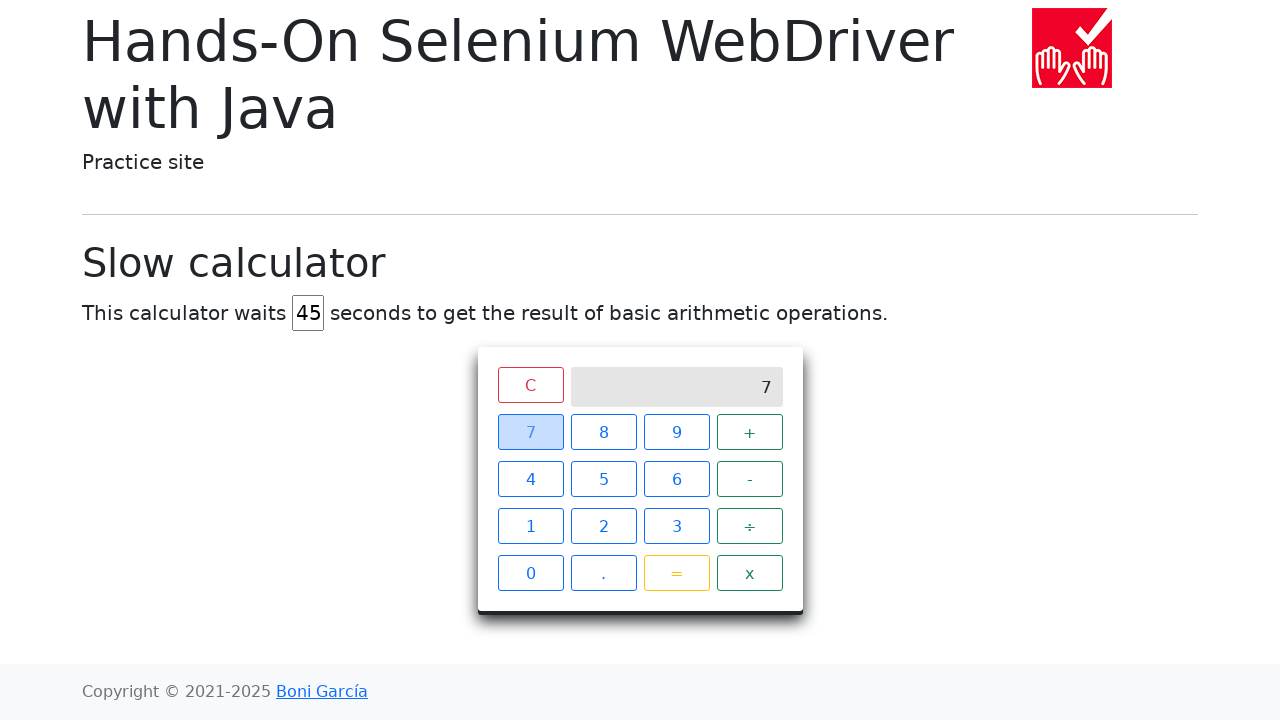

Clicked calculator button '+' at (750, 432) on xpath=//span[text() = '+']
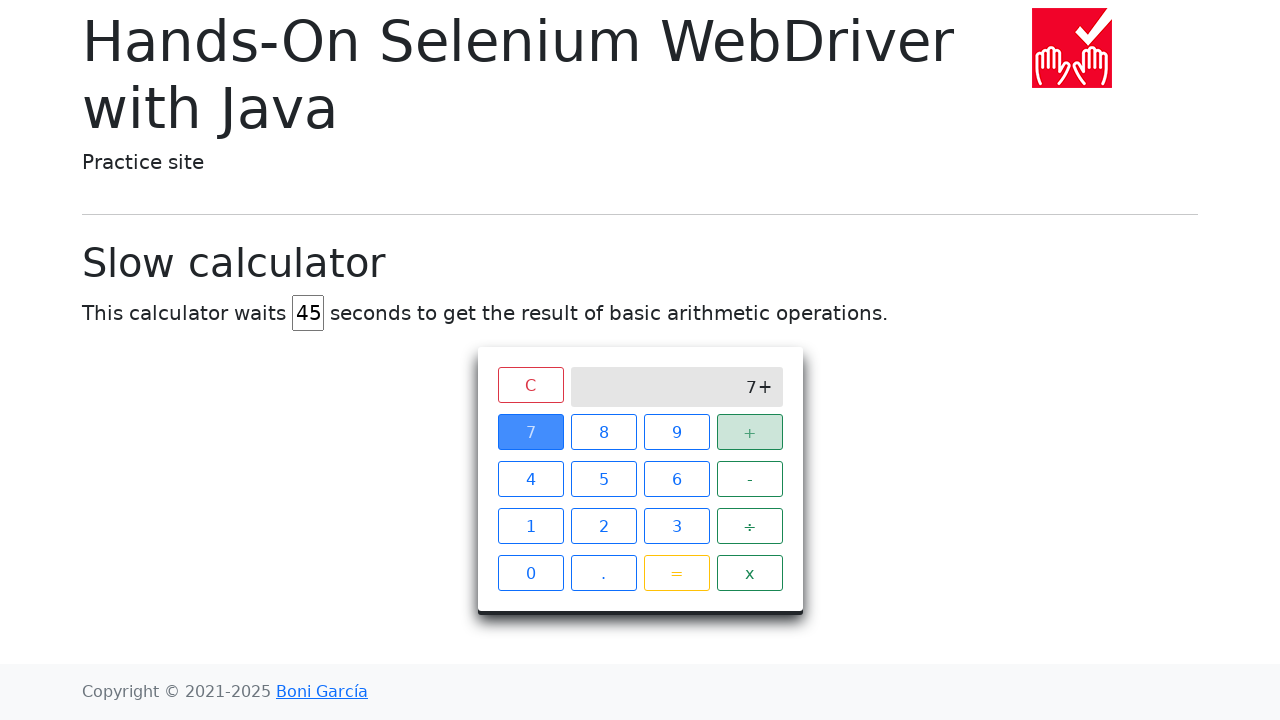

Clicked calculator button '8' at (604, 432) on xpath=//span[text() = '8']
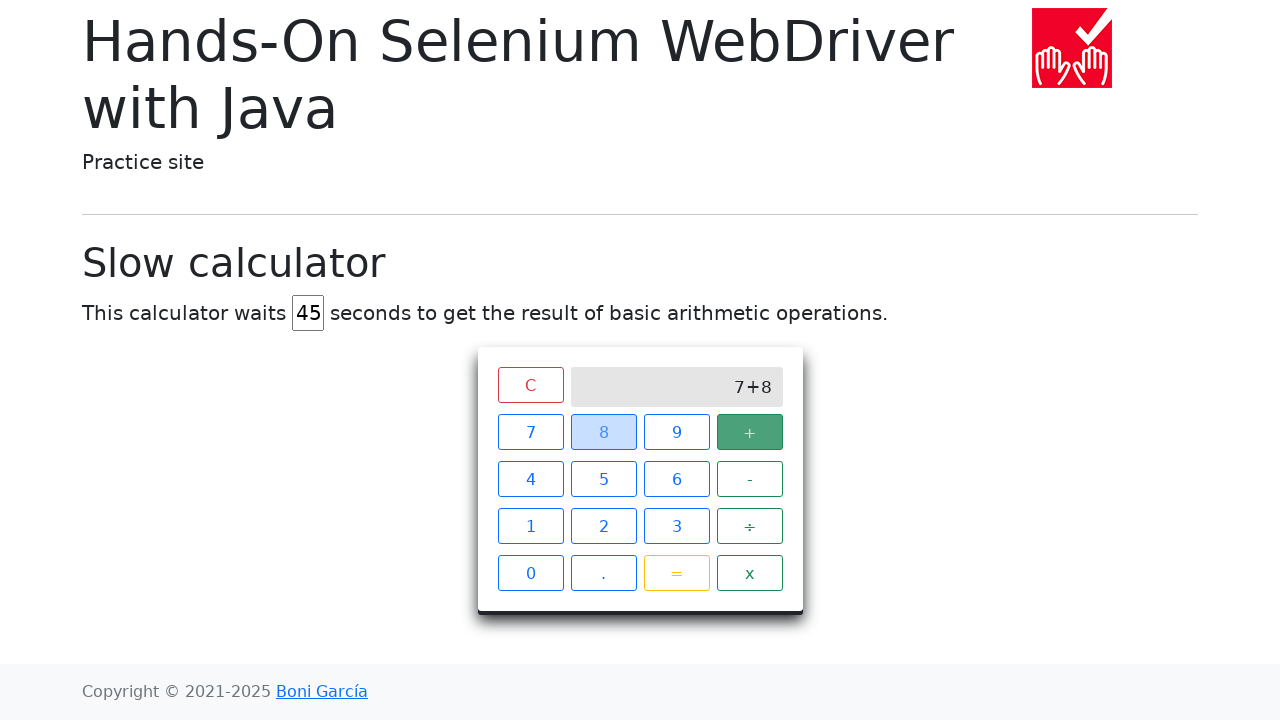

Clicked calculator button '=' at (676, 573) on xpath=//span[text() = '=']
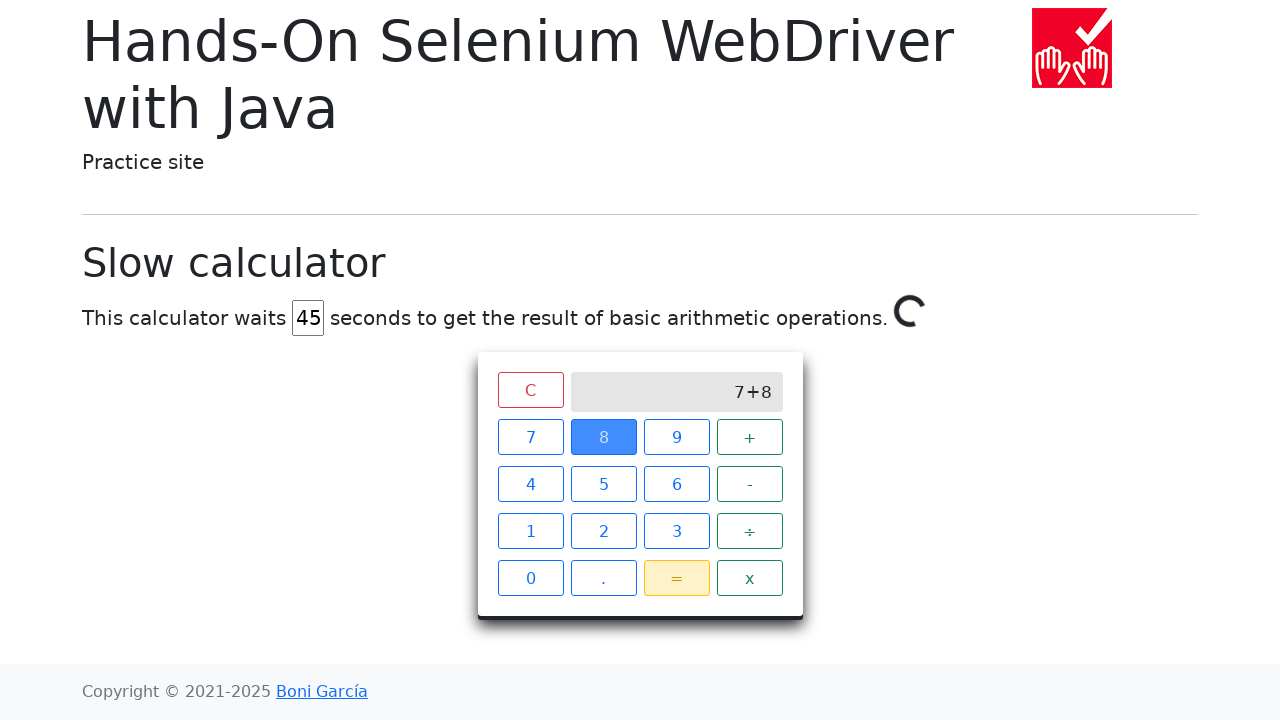

Waited for calculator result to appear (7 + 8 = 15)
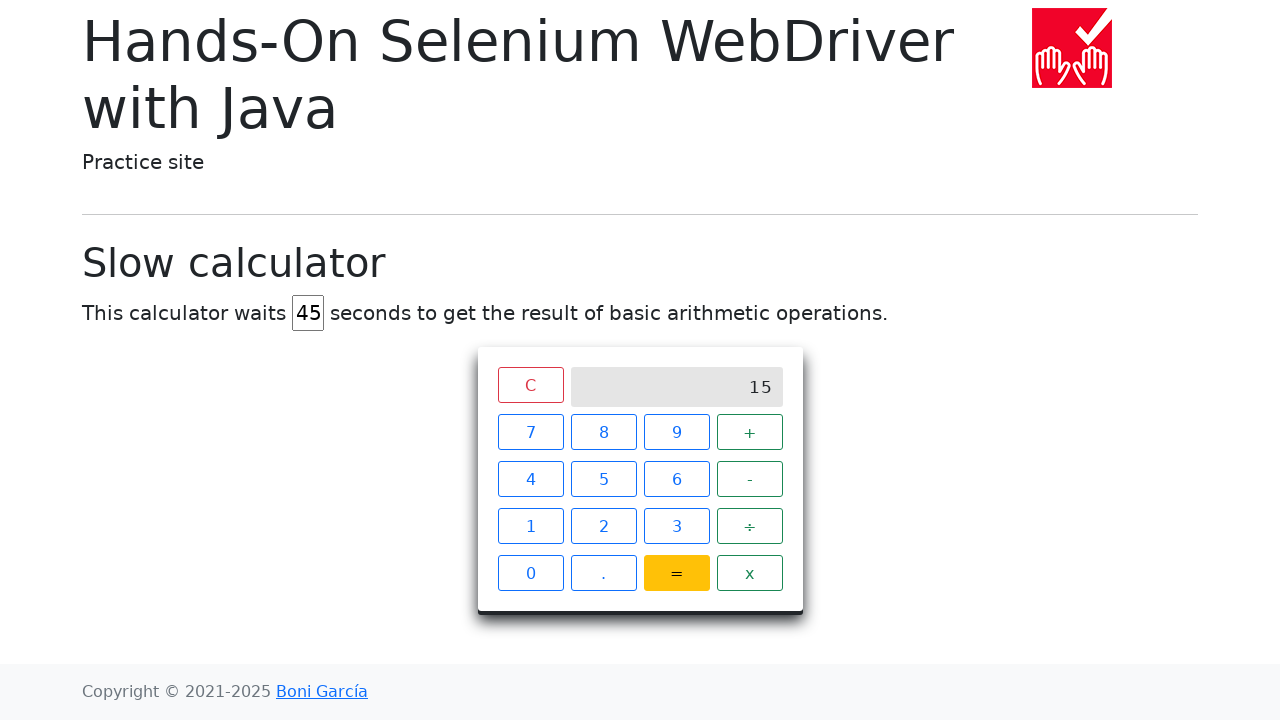

Retrieved calculator result from screen
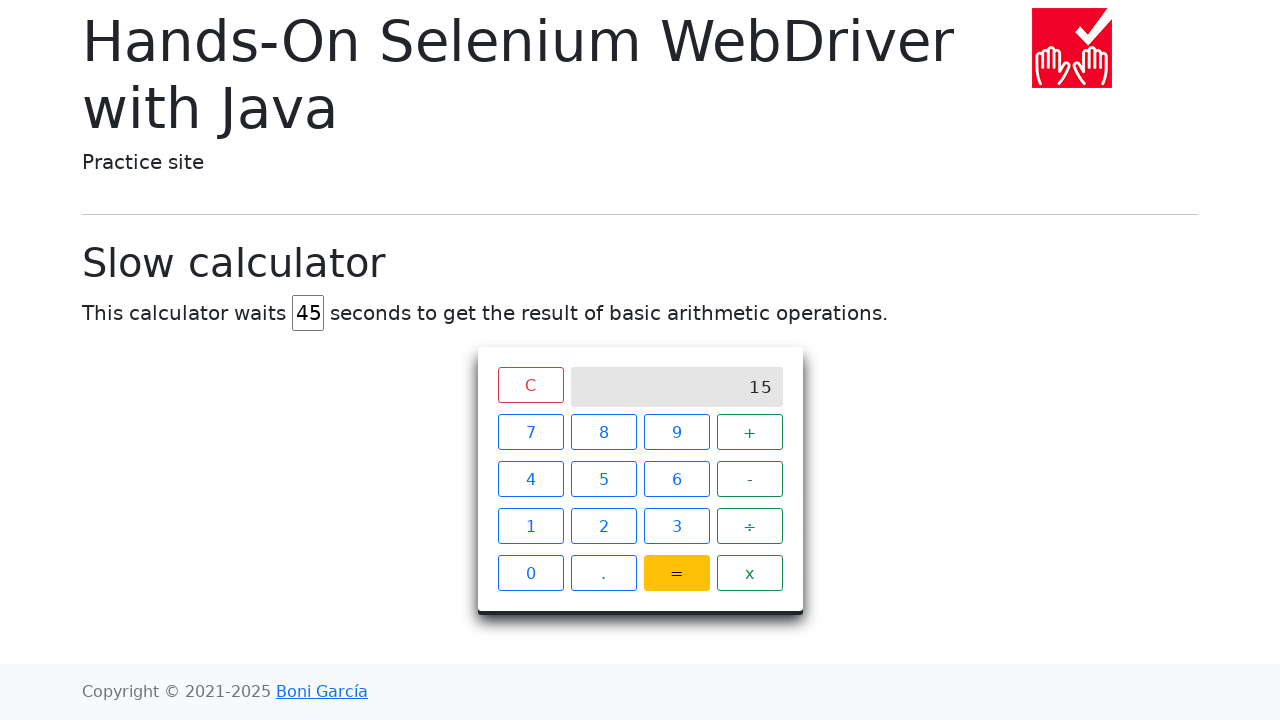

Verified calculation result is correct (15)
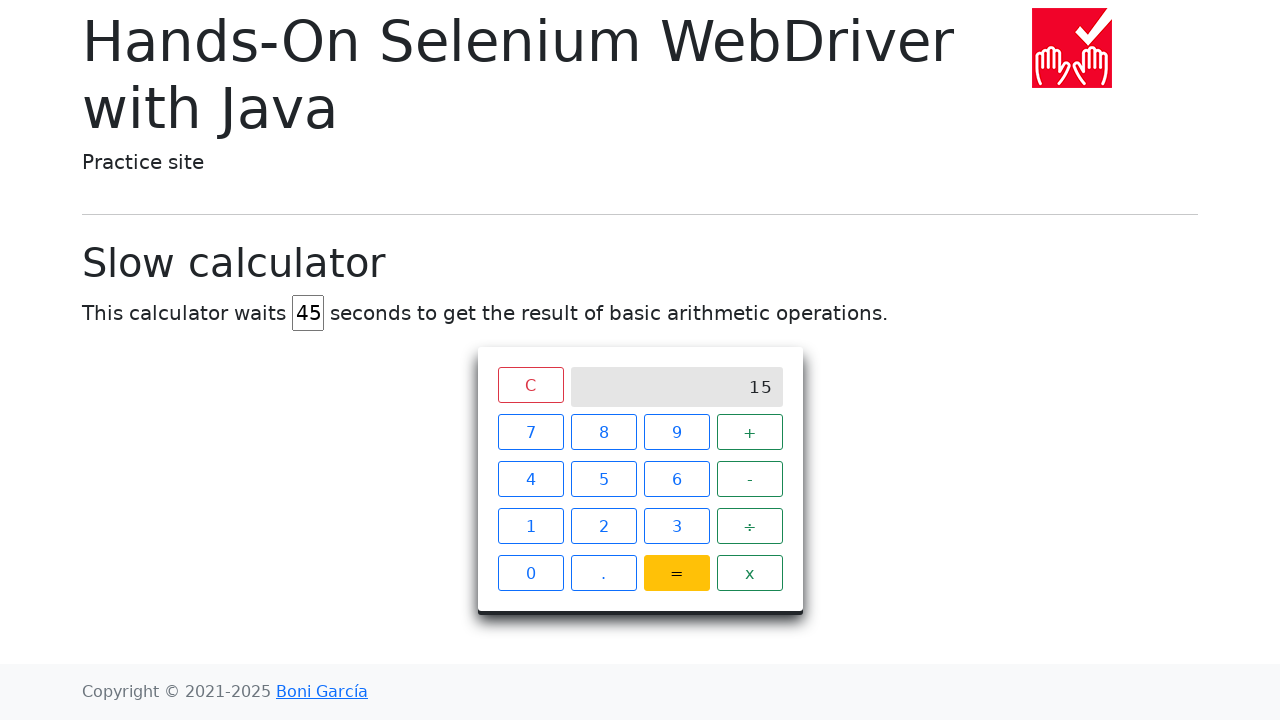

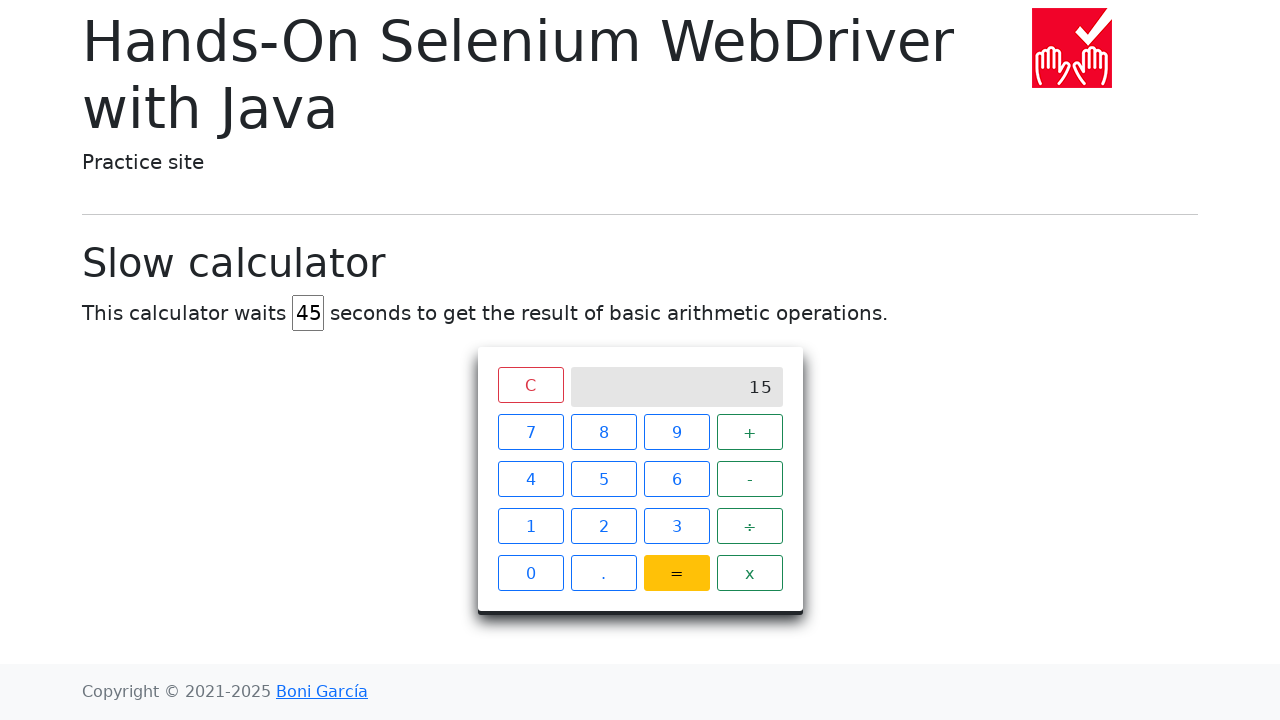